Tests drag and drop functionality by dragging an element from a source location and dropping it onto a target drop zone.

Starting URL: https://selenium08.blogspot.com/2020/01/drag-drop.html

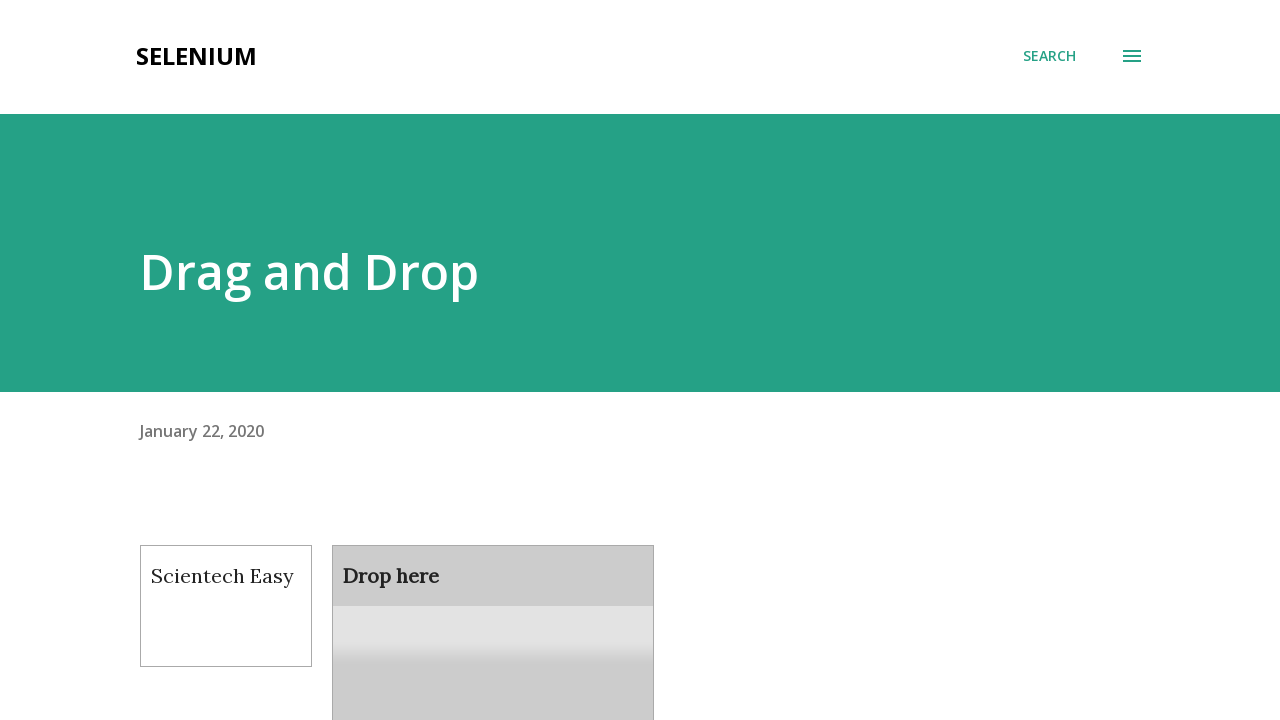

Waited for draggable element to be present
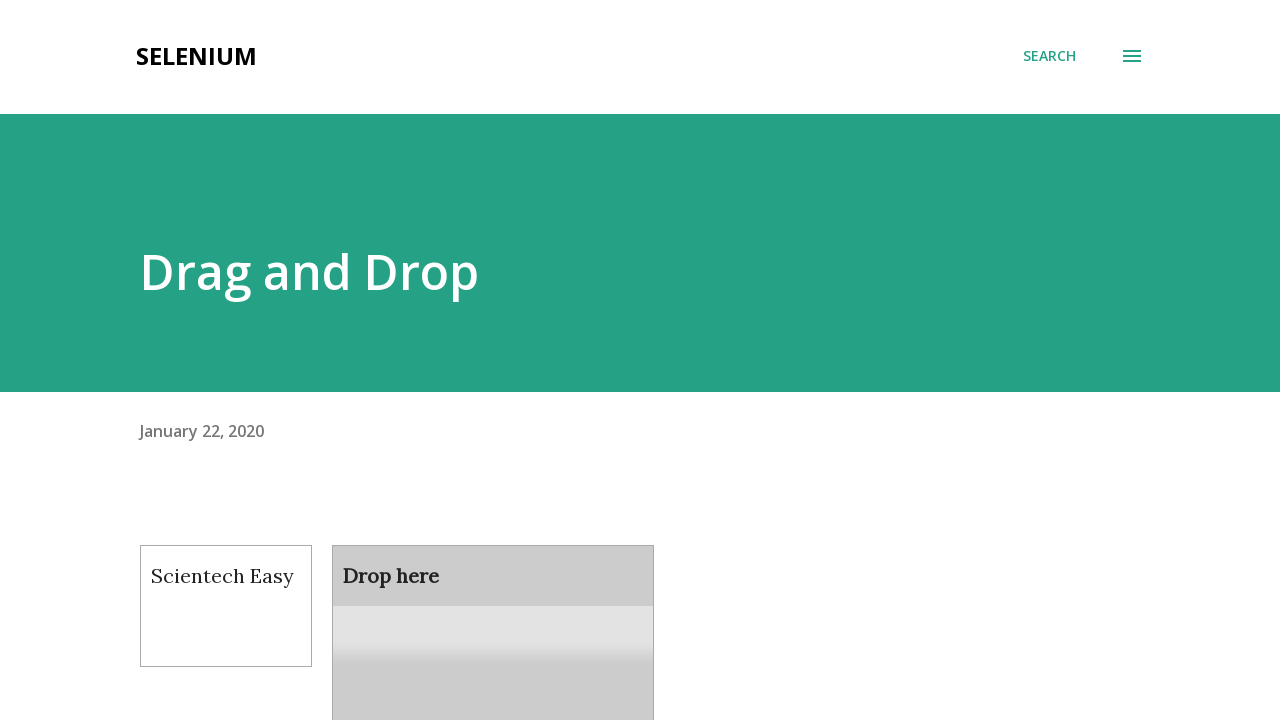

Waited for droppable element to be present
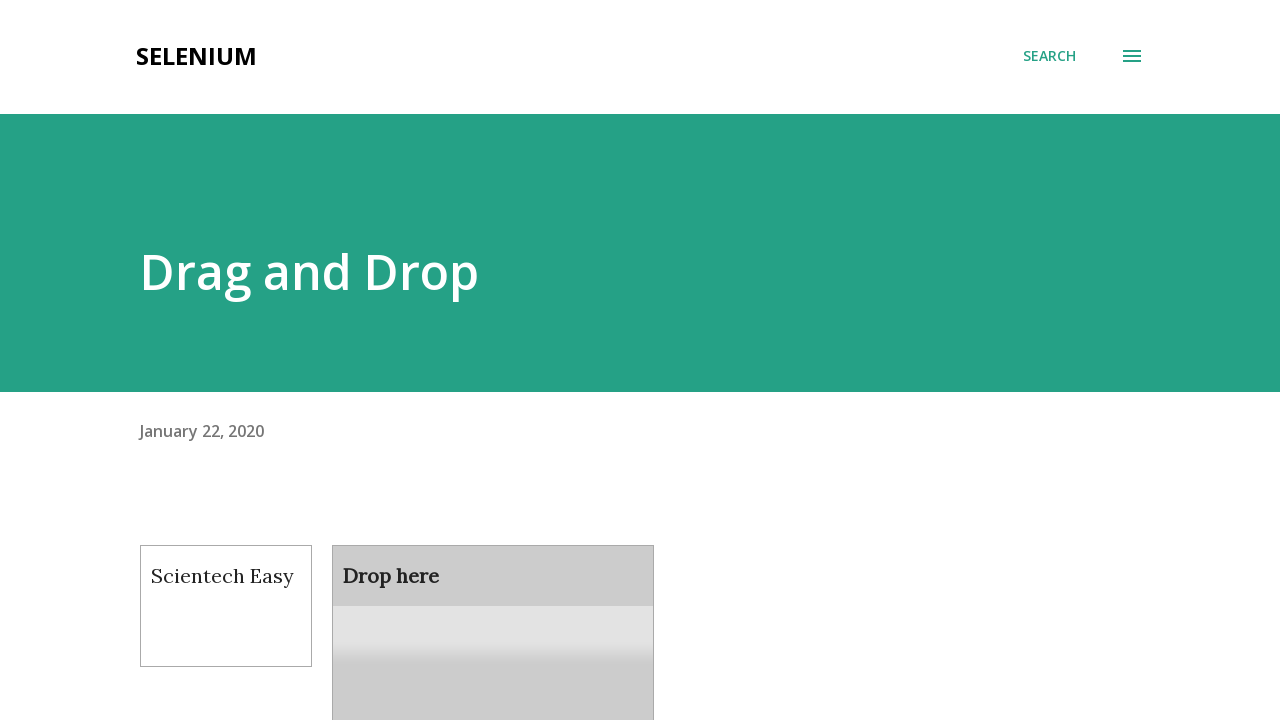

Located the draggable element
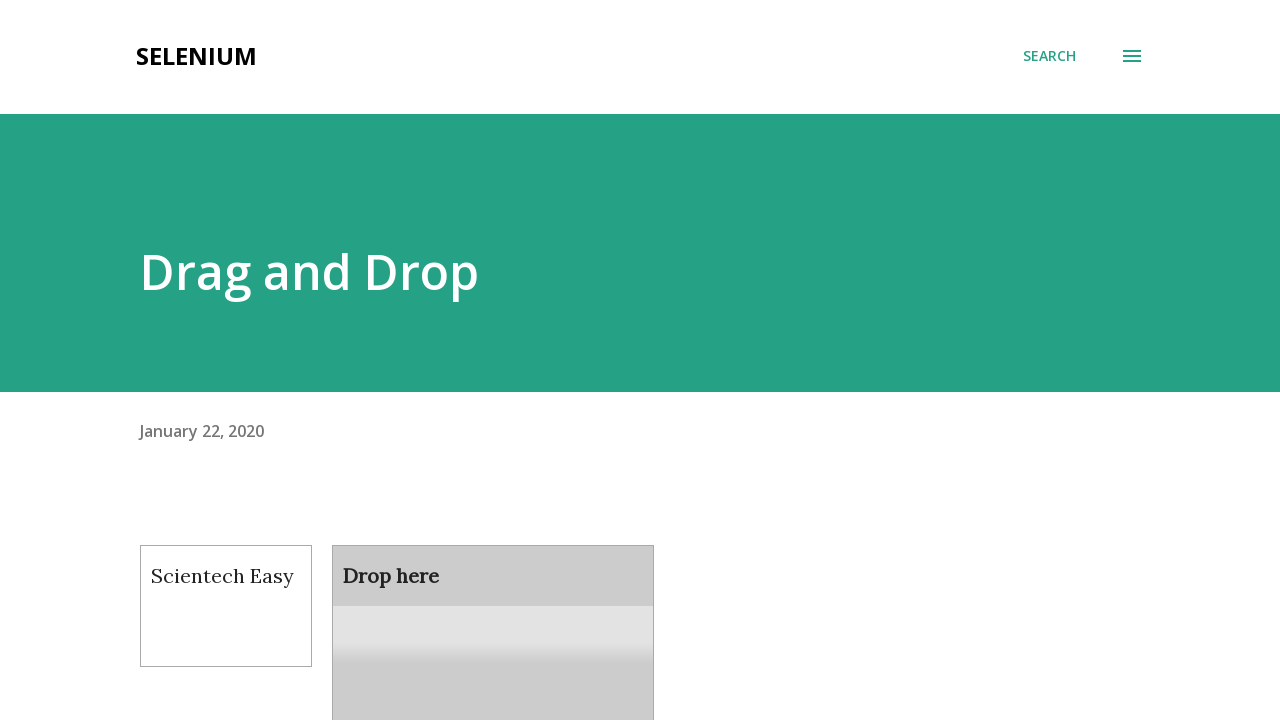

Located the droppable element
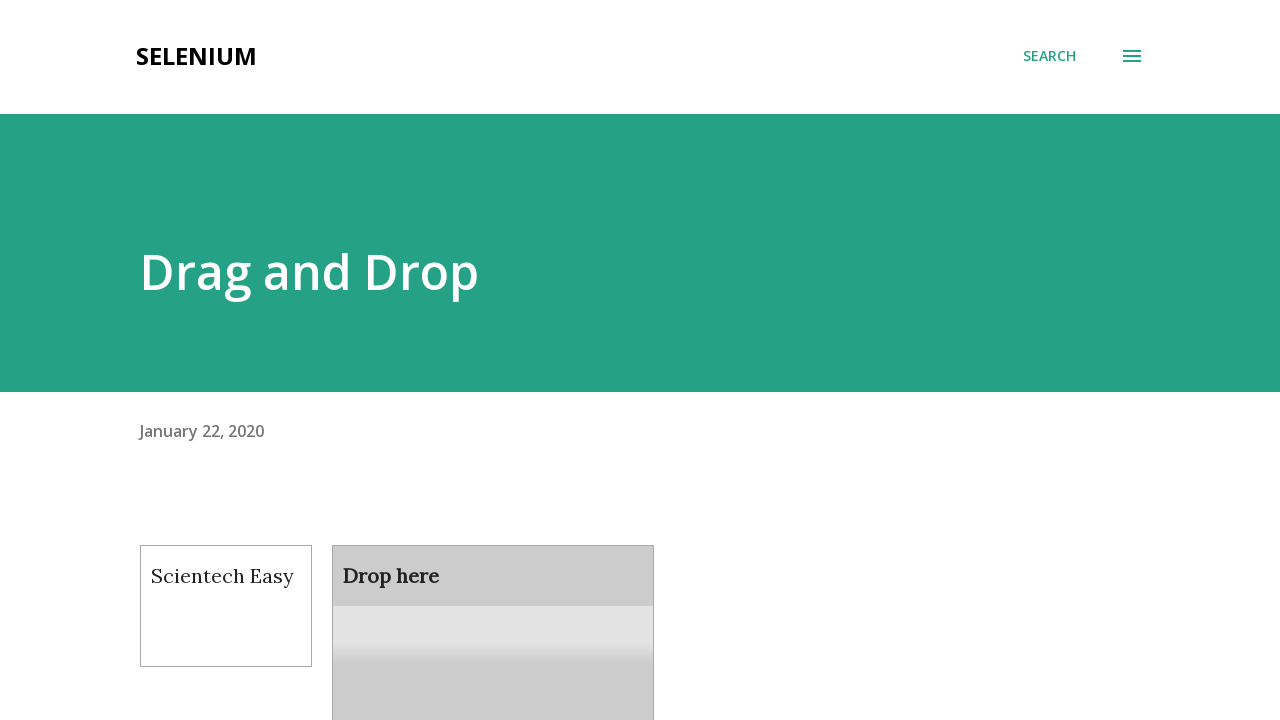

Performed drag and drop operation from source to target zone at (493, 609)
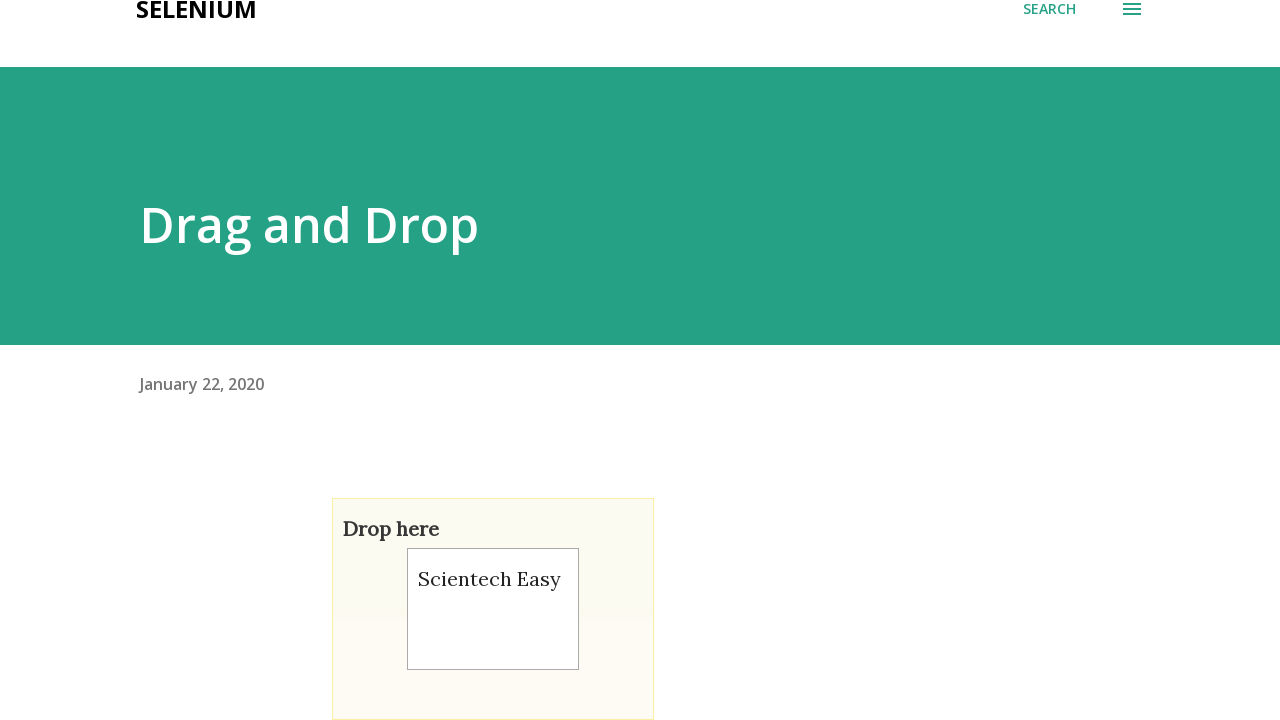

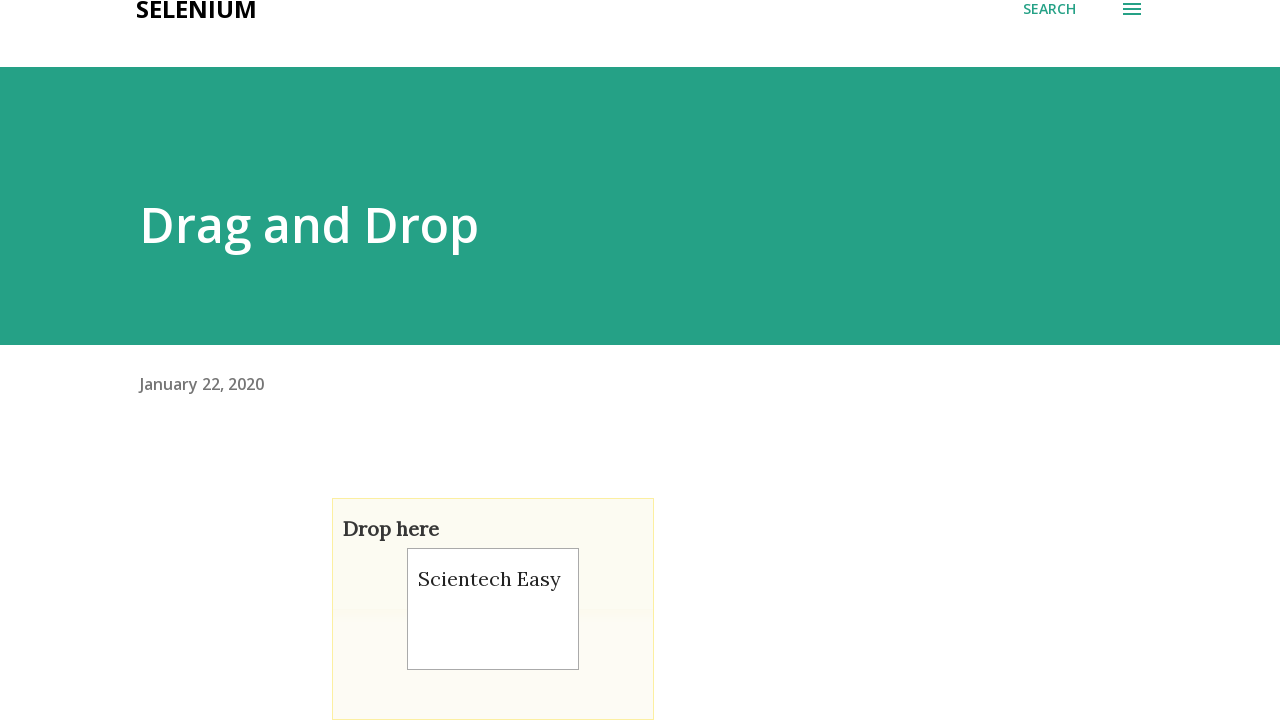